Navigates to OrangeHRM login page and verifies that a Login link element is present and enabled on the page

Starting URL: https://opensource-demo.orangehrmlive.com/web/index.php/auth/login

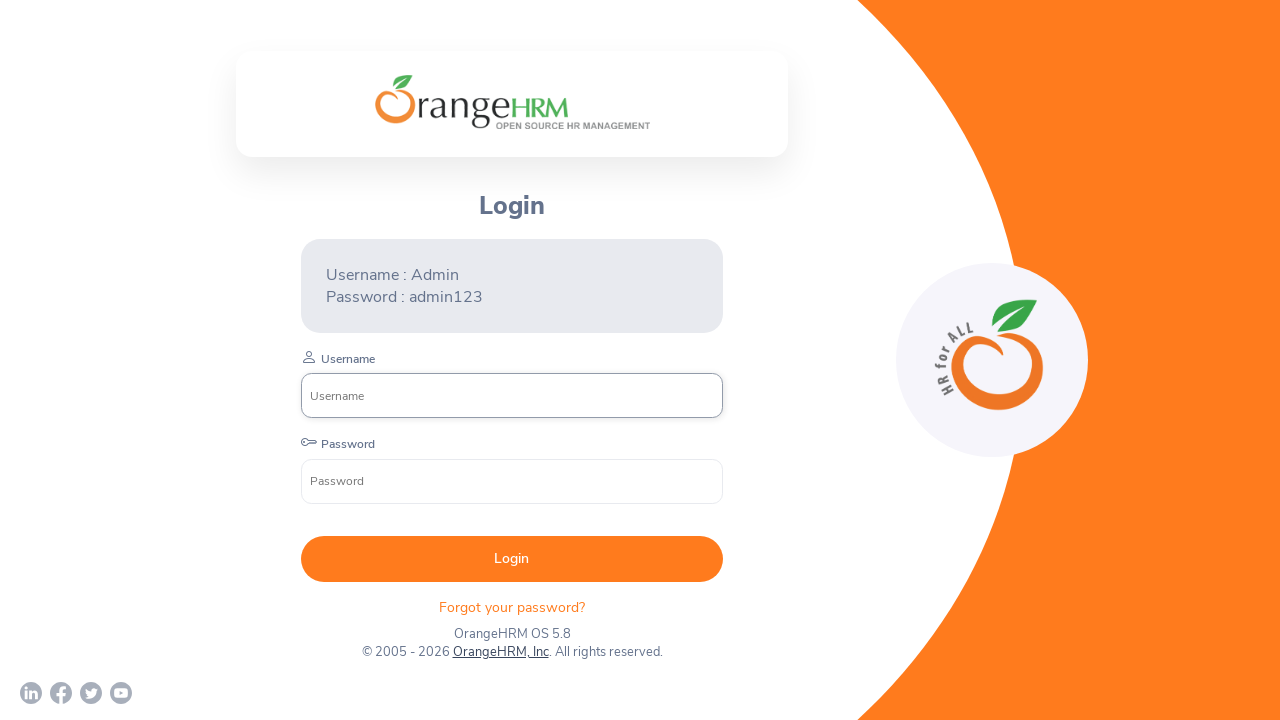

Waited for page to load (networkidle state)
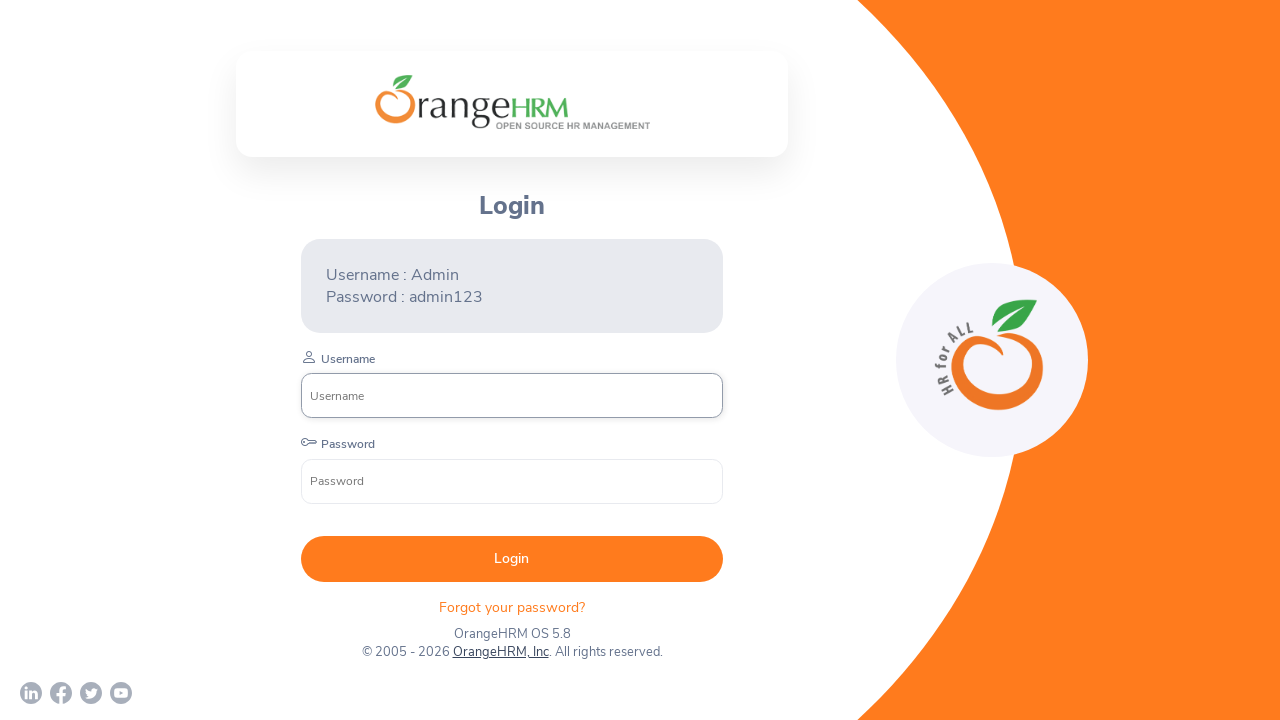

Located the Login submit button element
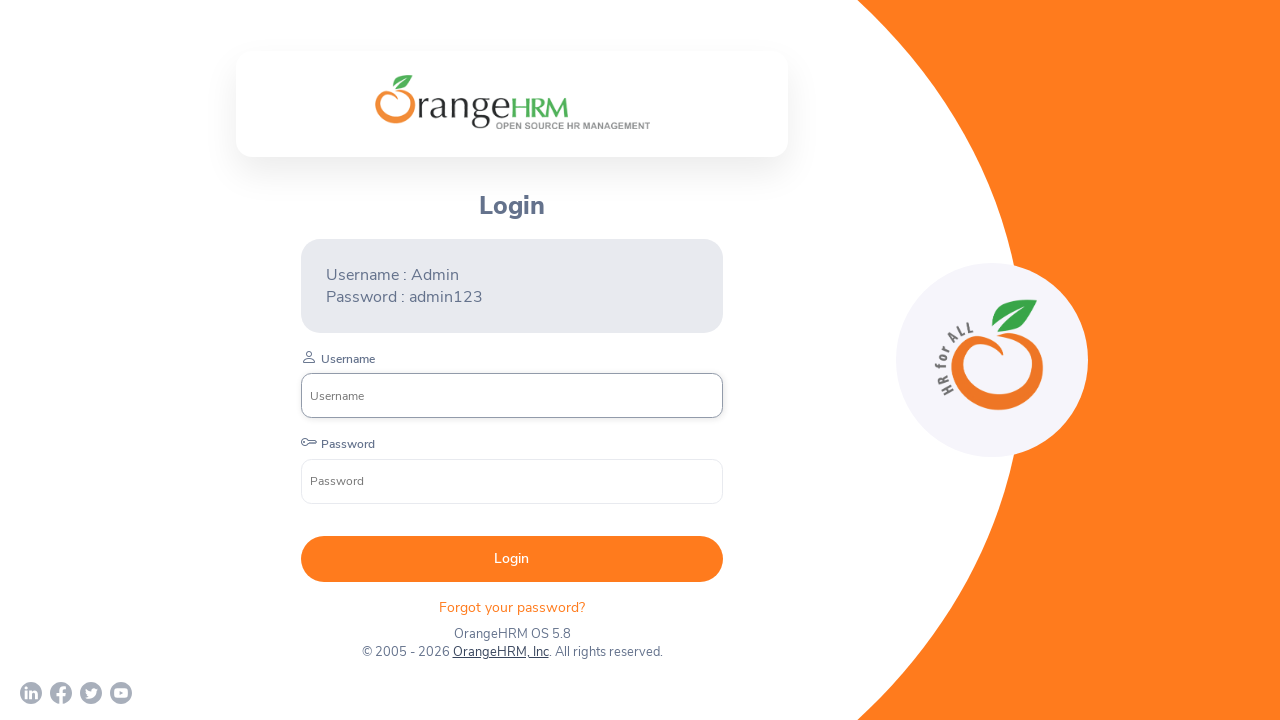

Login button became visible
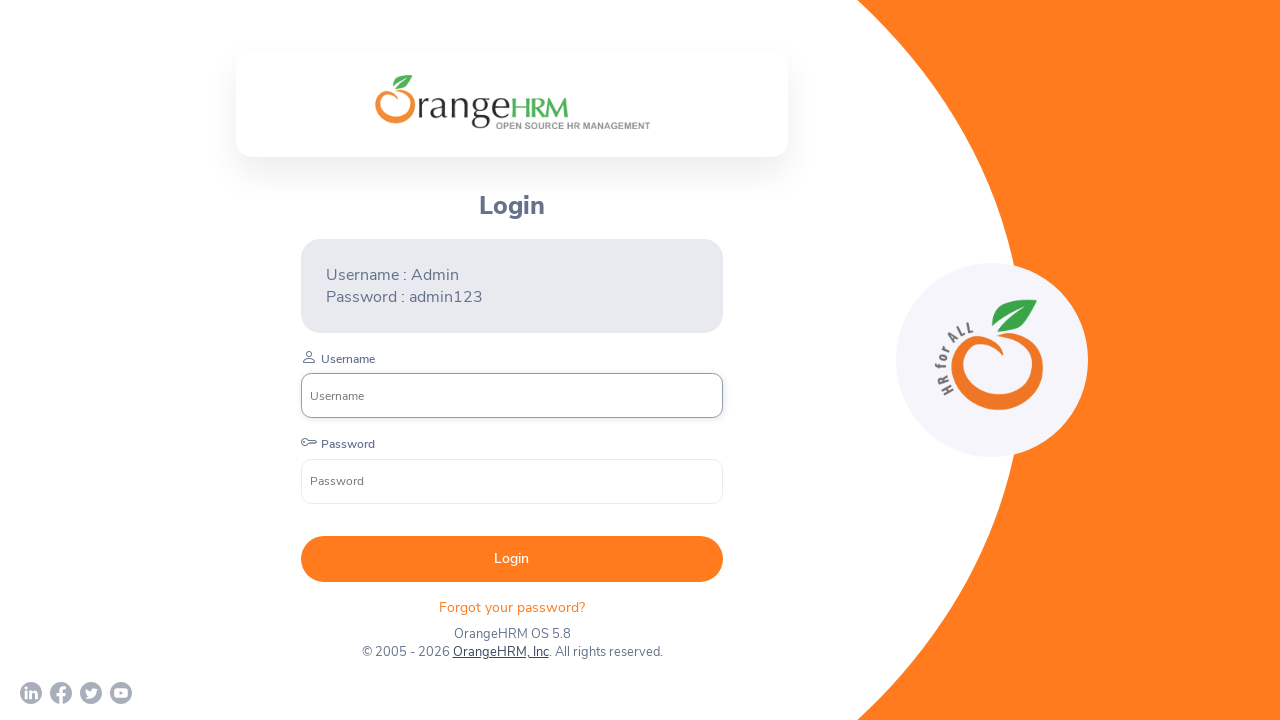

Verified Login button is enabled: True
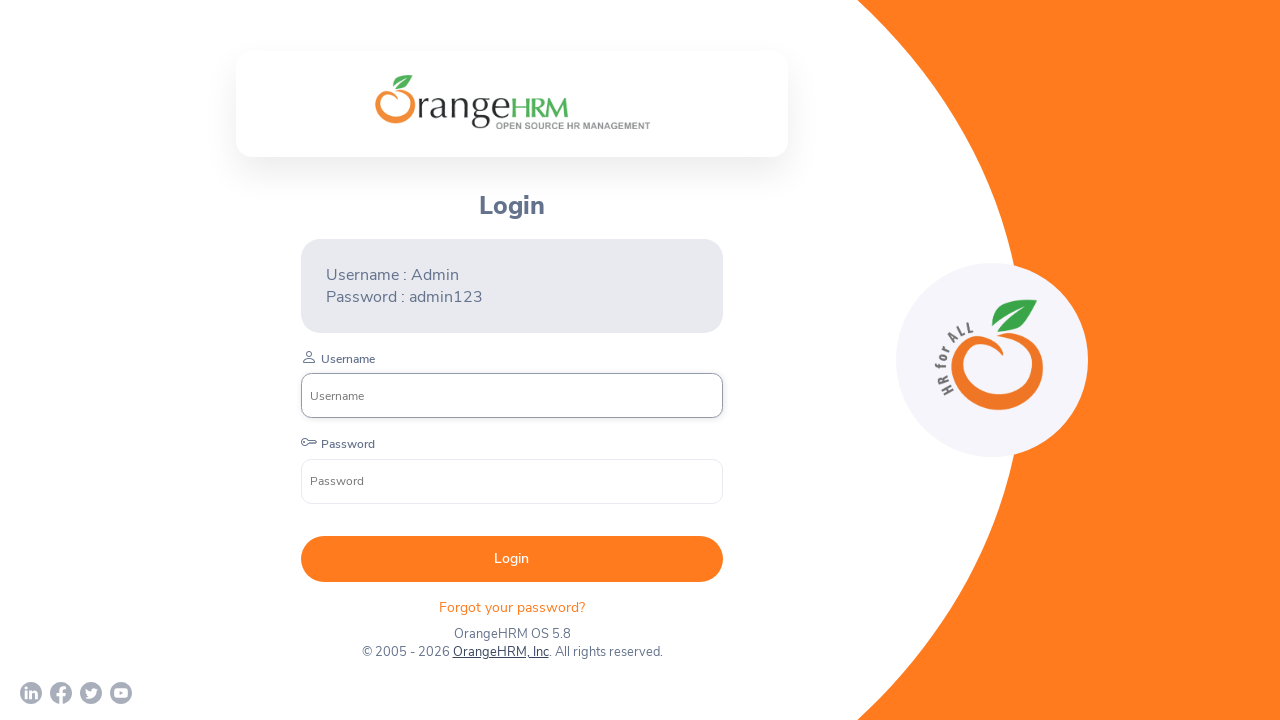

Printed Login button enabled status: True
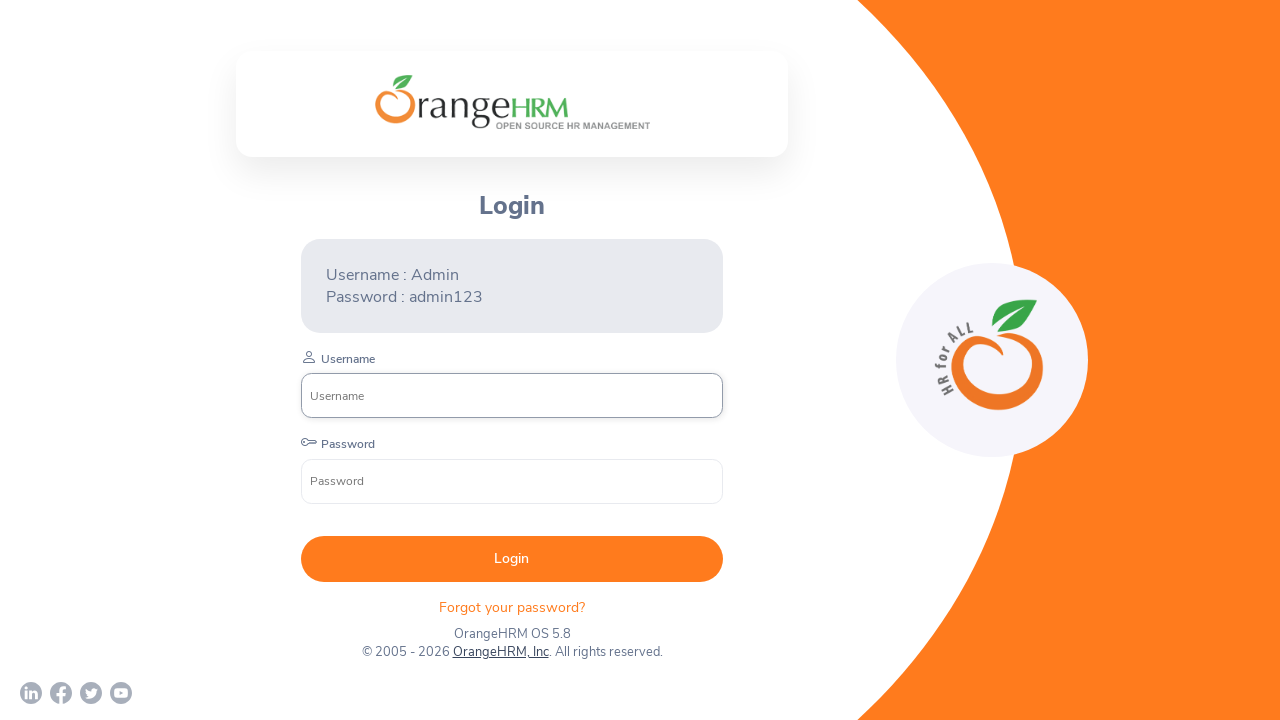

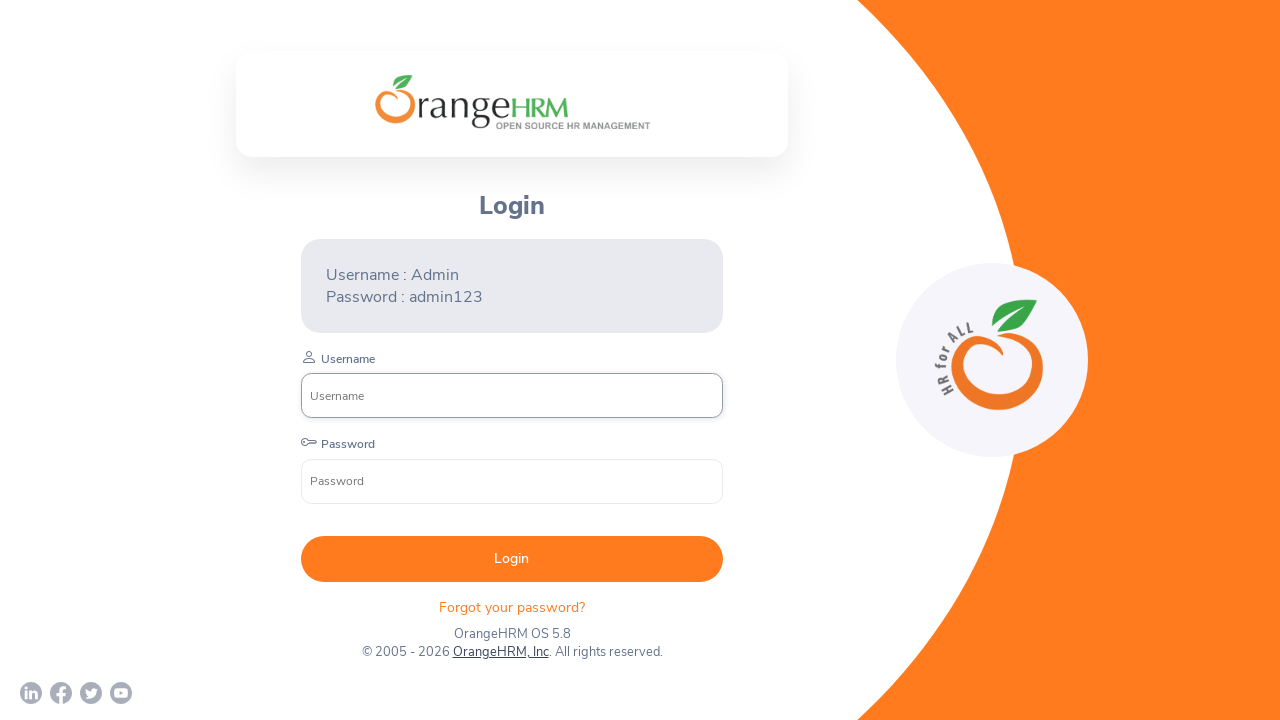